Navigates to a blog page and scrolls to a text input field in a form to bring it into view

Starting URL: https://omayo.blogspot.com/

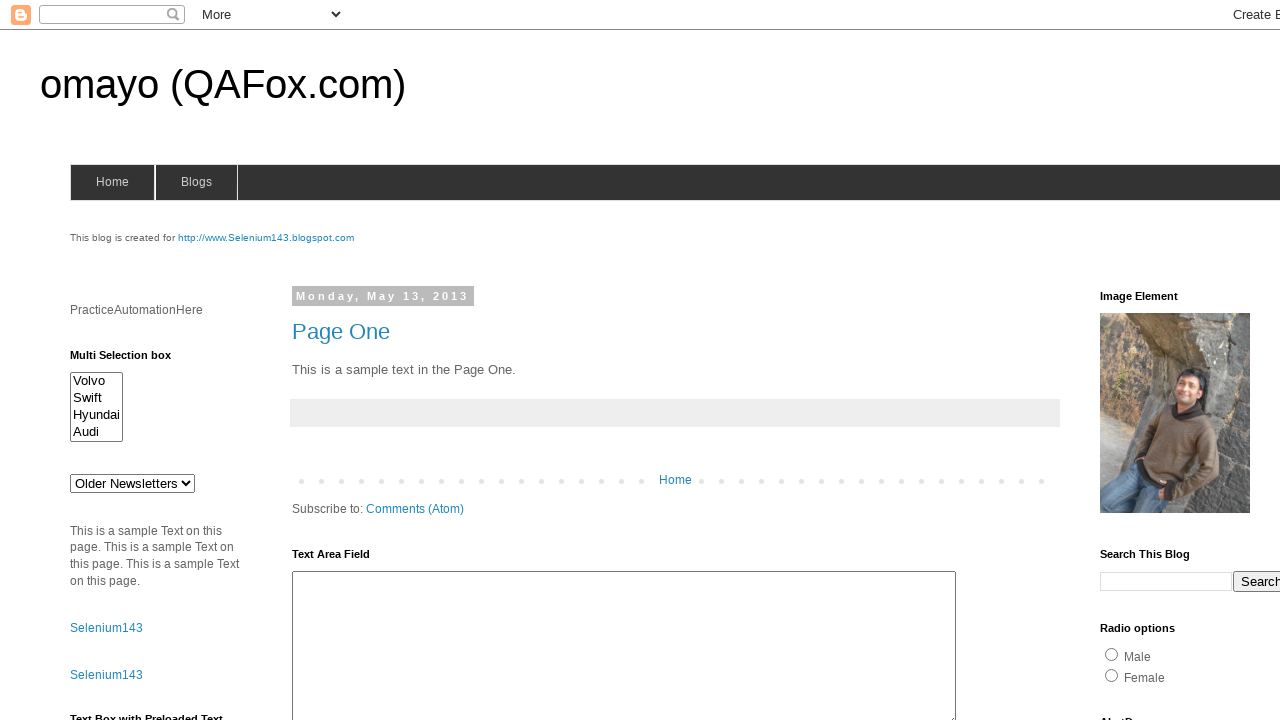

Navigated to blog page at https://omayo.blogspot.com/
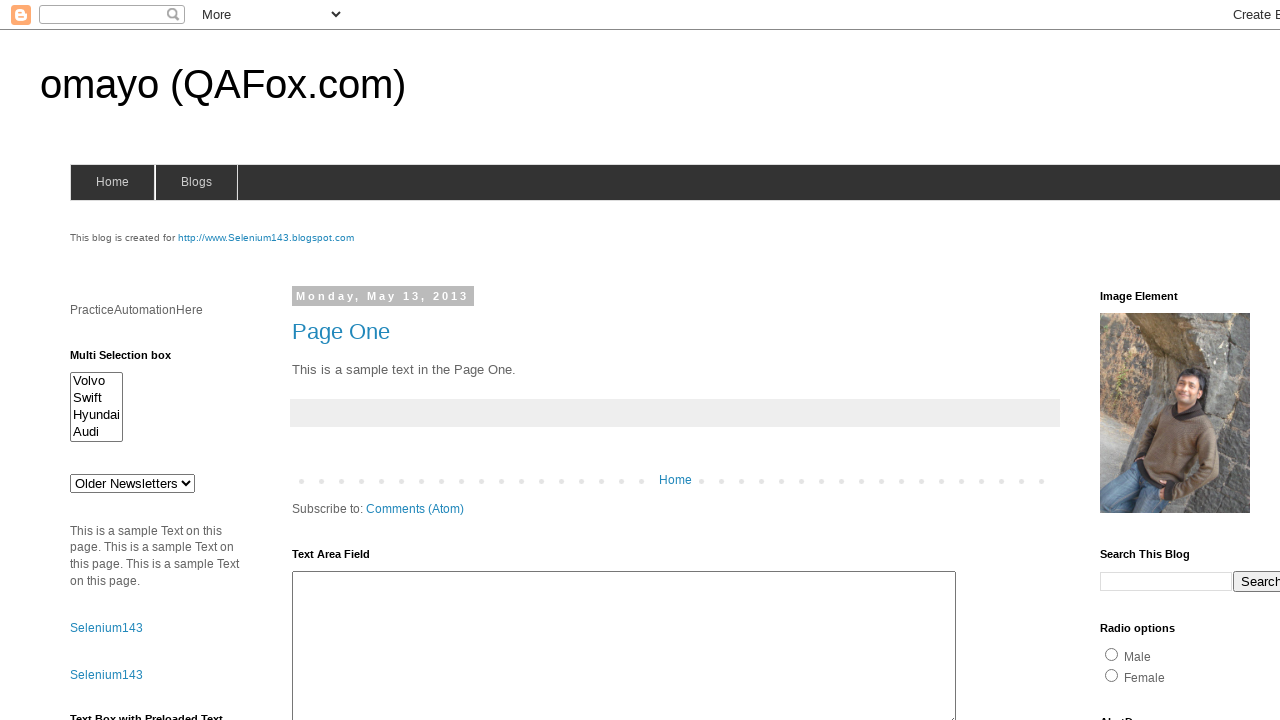

Located text input field in form1
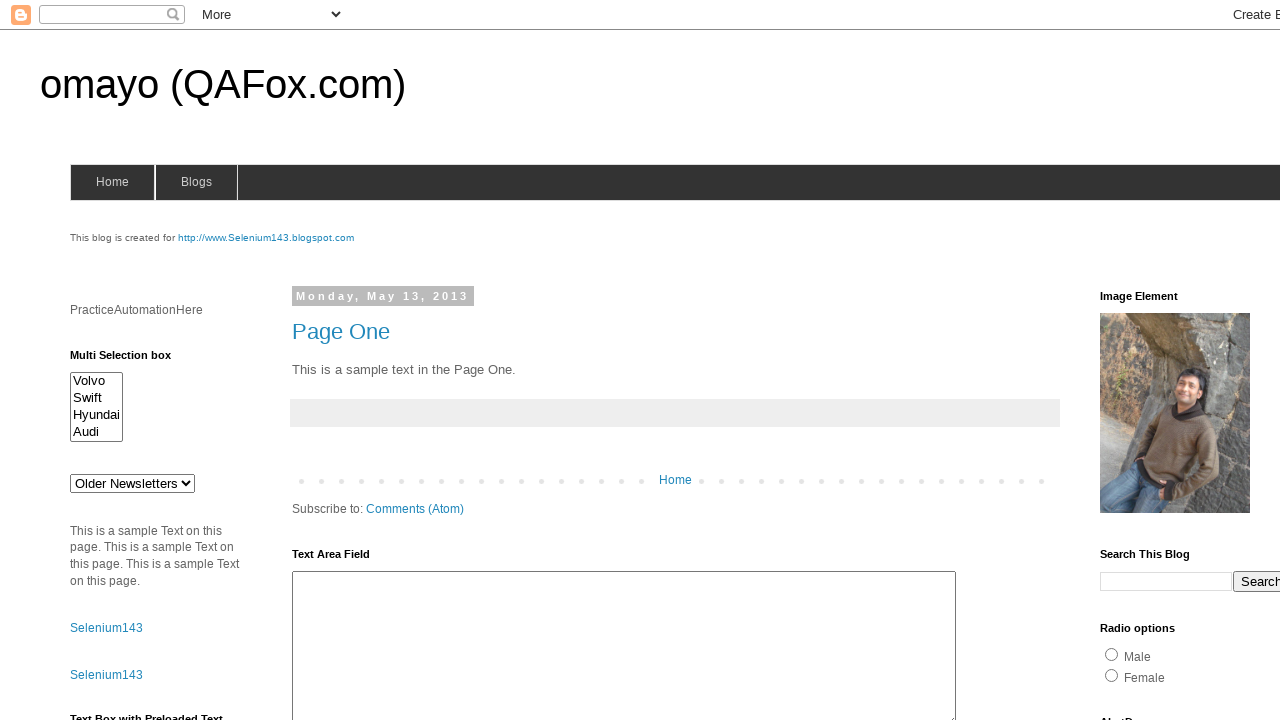

Scrolled to text input field to bring it into view
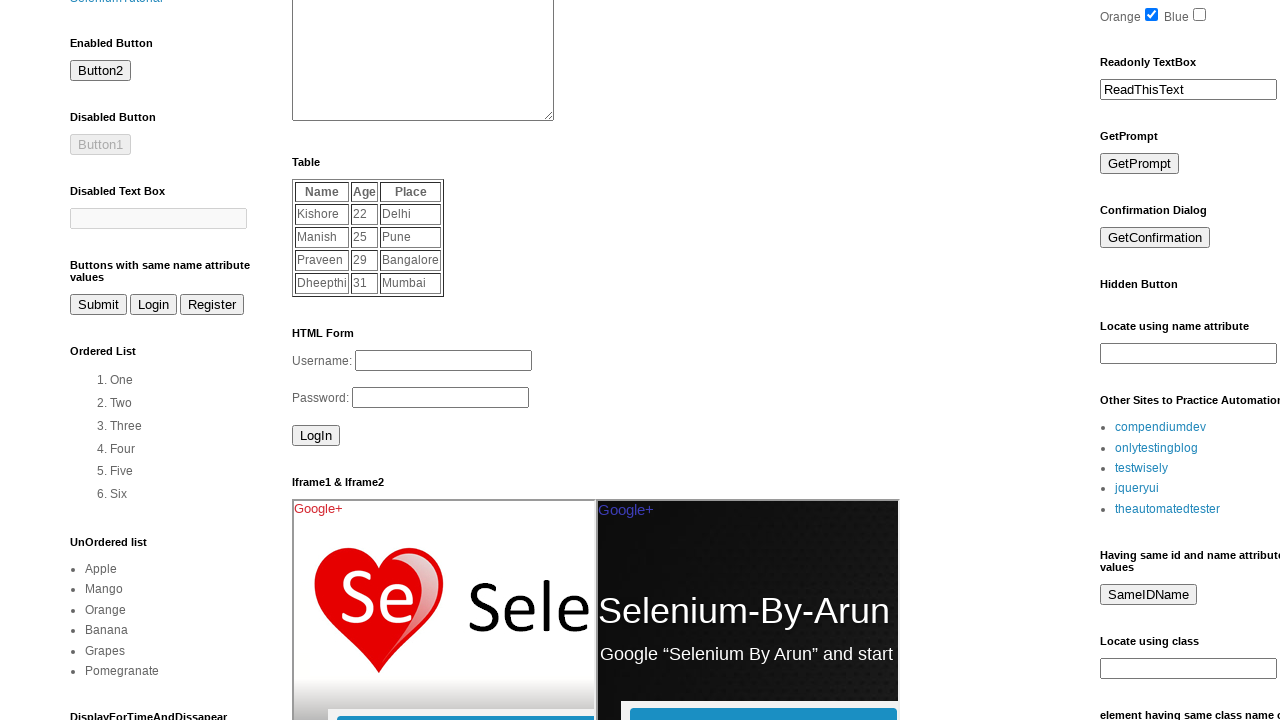

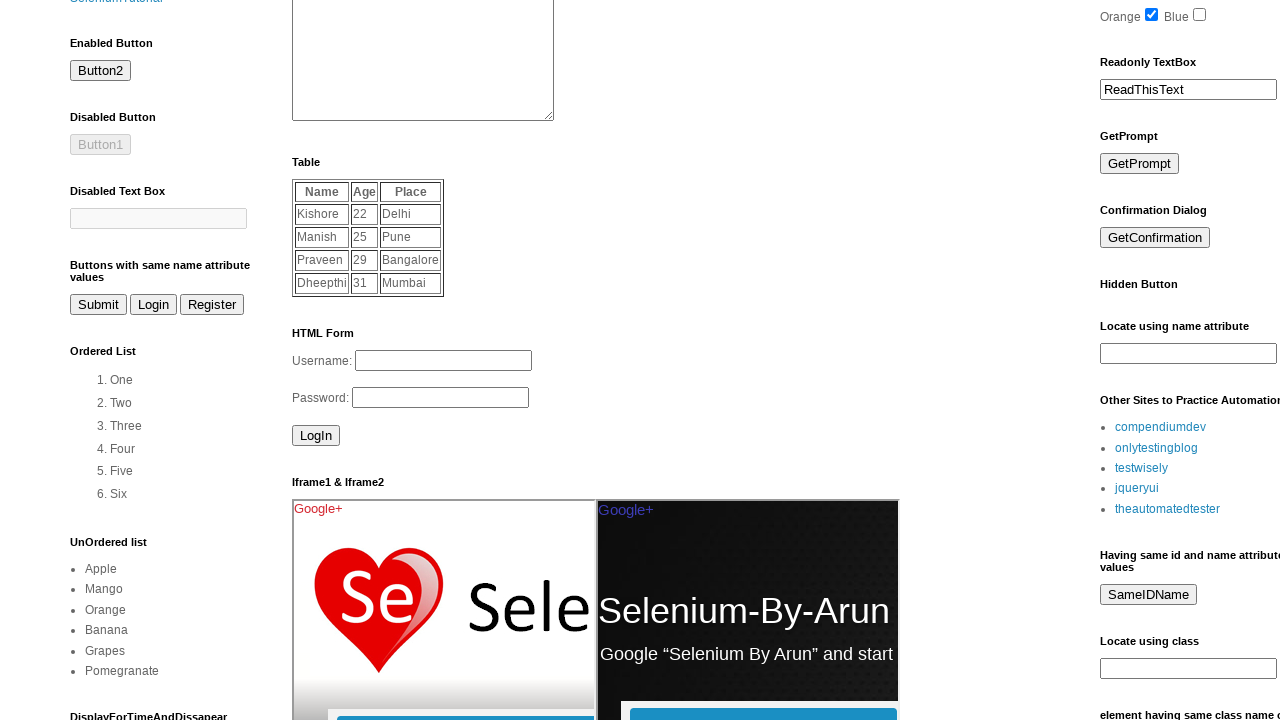